Tests the ECCMA Open Technical Dictionary search functionality by searching for a term with a specific search type filter

Starting URL: https://www.eotd.org/

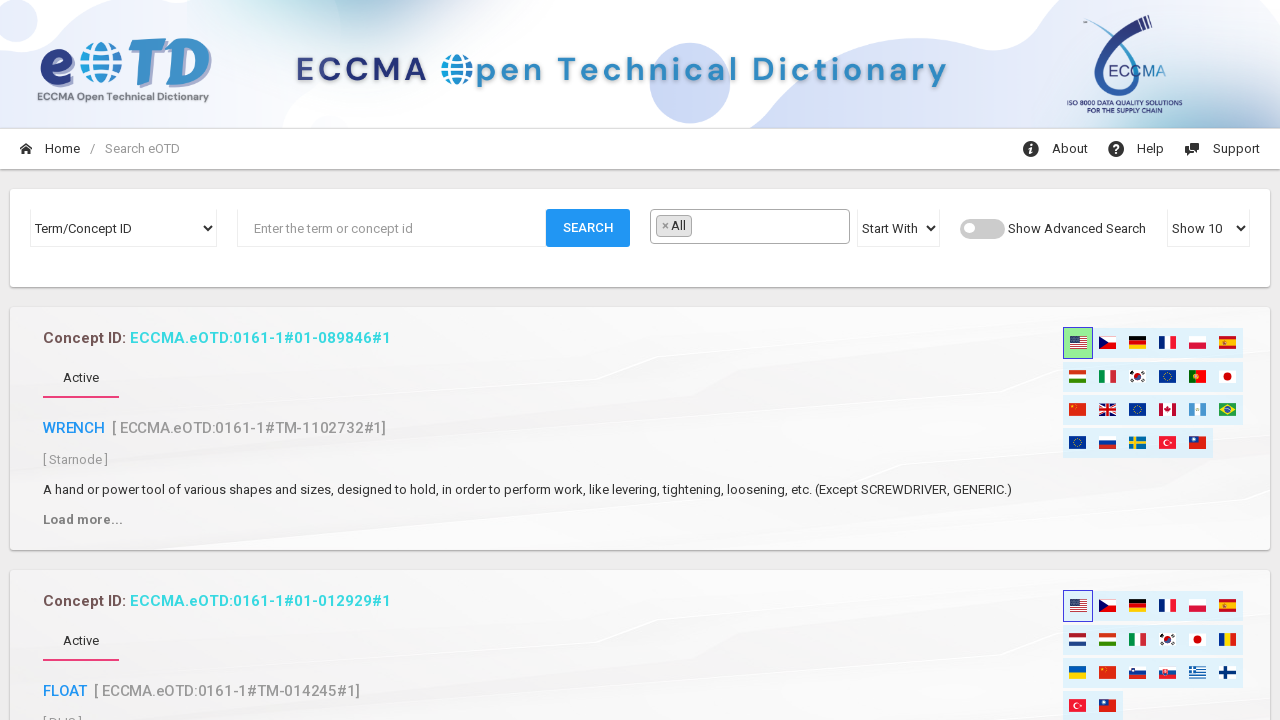

Verified page title is 'eOTD | ECCMA Open Technical Dictionary'
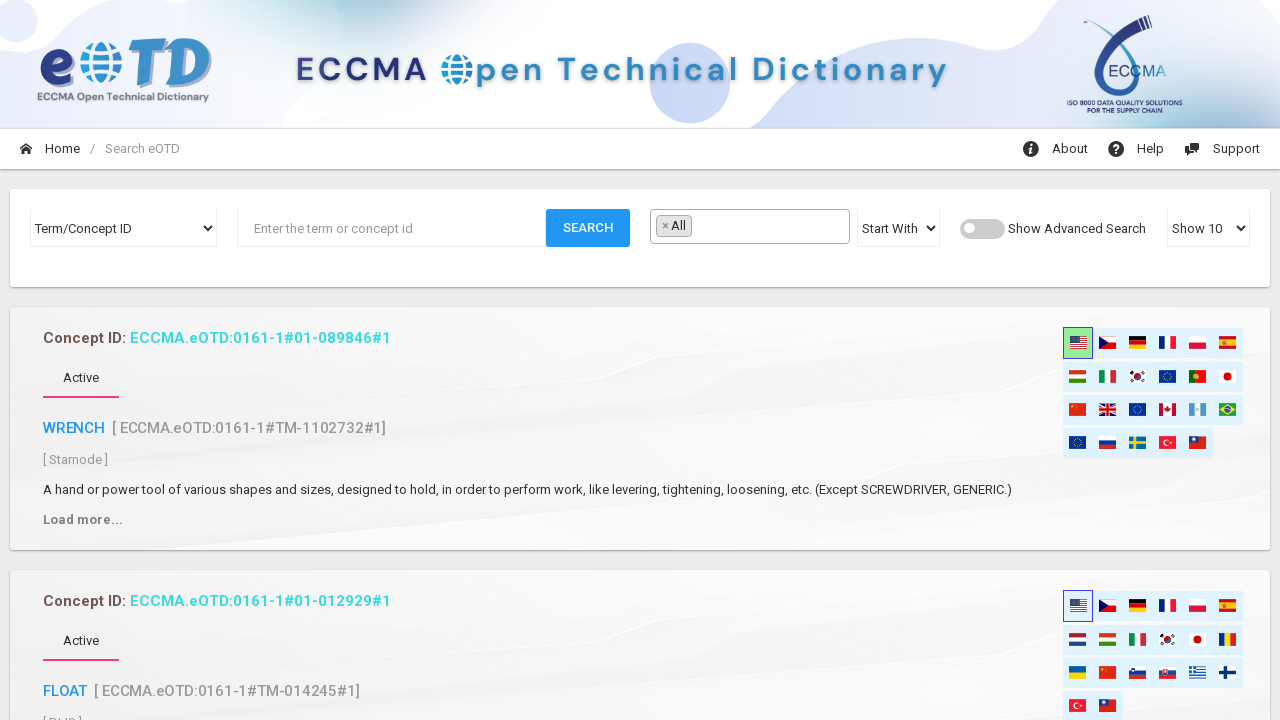

Filled search box with term 'cable' on input#term_inputs
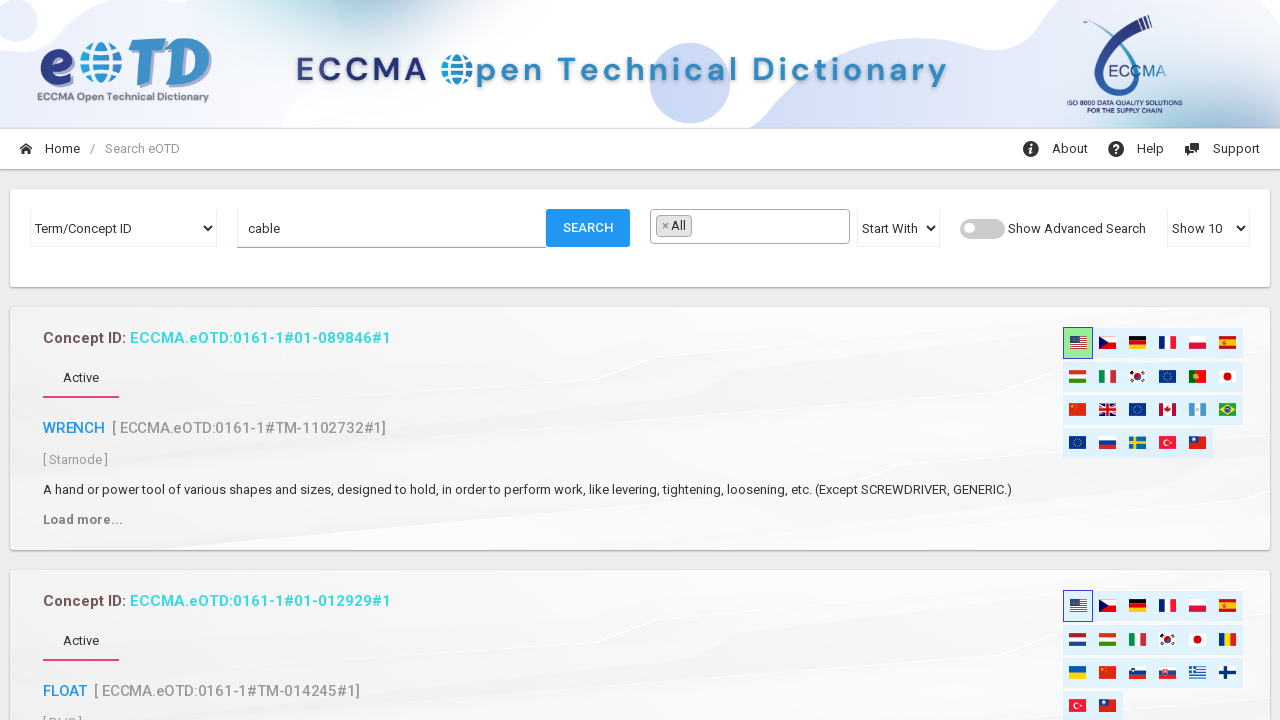

Selected 'related' as search type filter on select#search_type
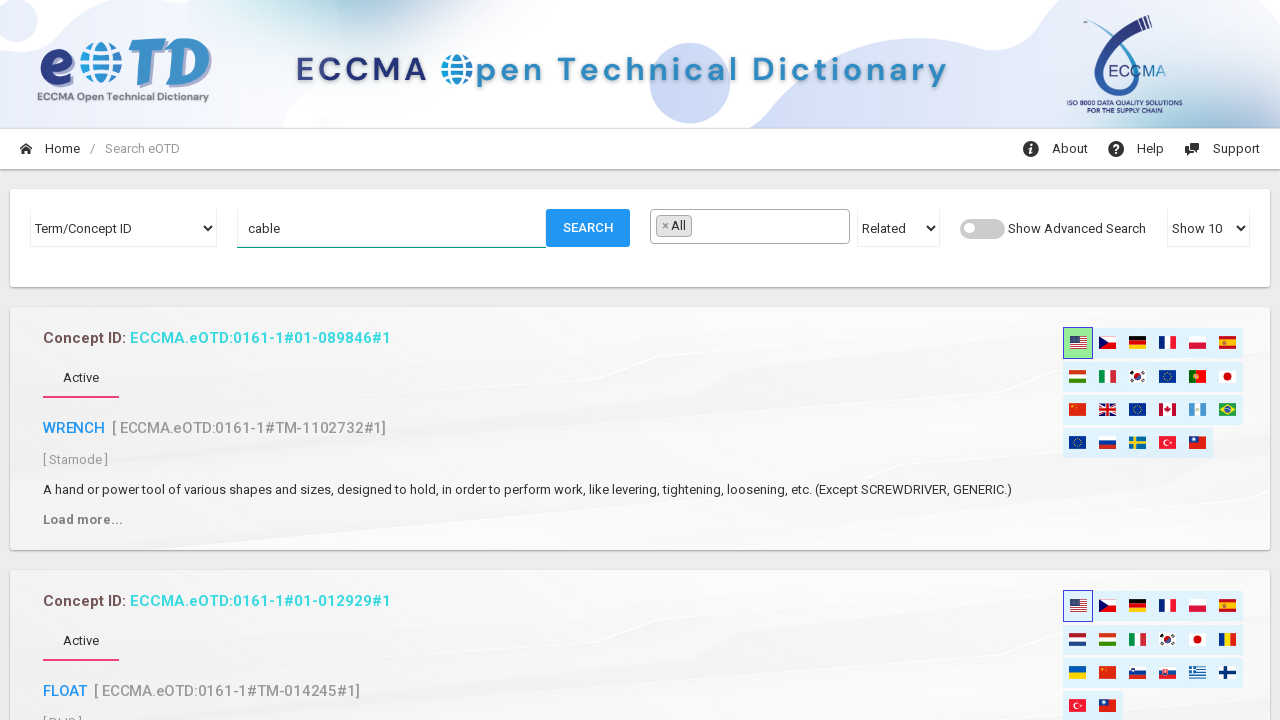

Clicked search button to execute search at (588, 228) on button#search_btn
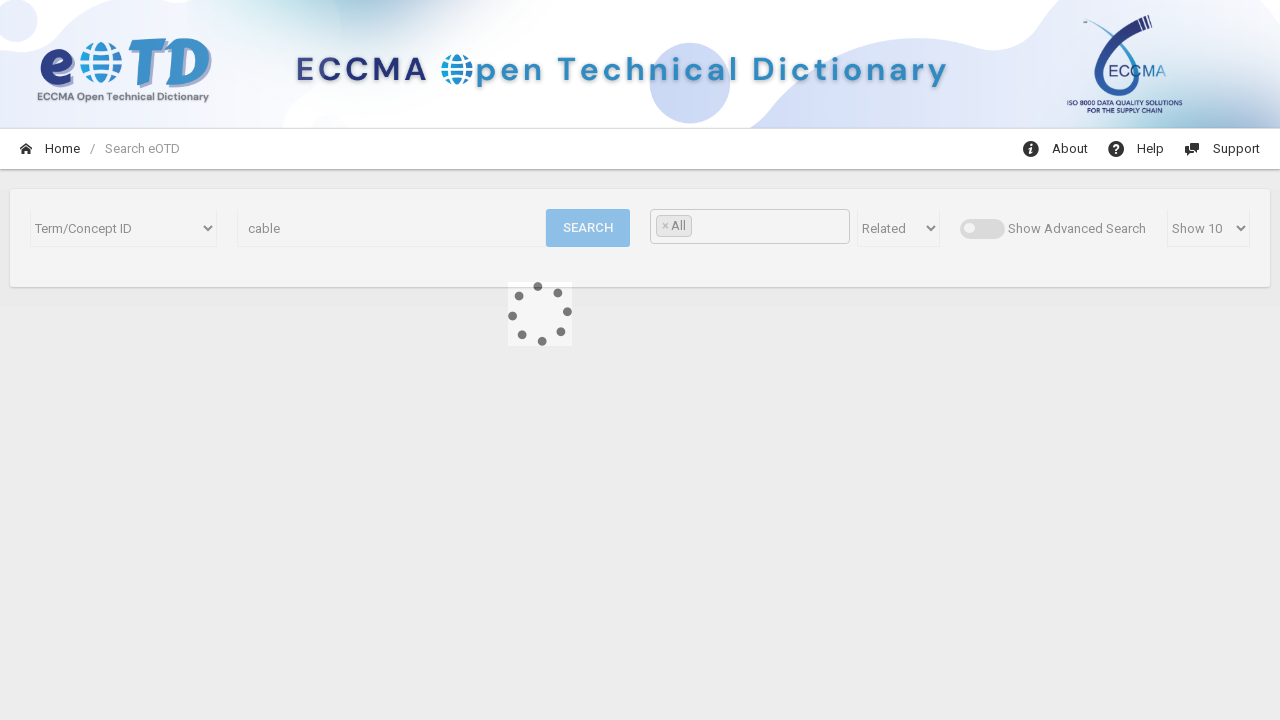

Search results loaded successfully
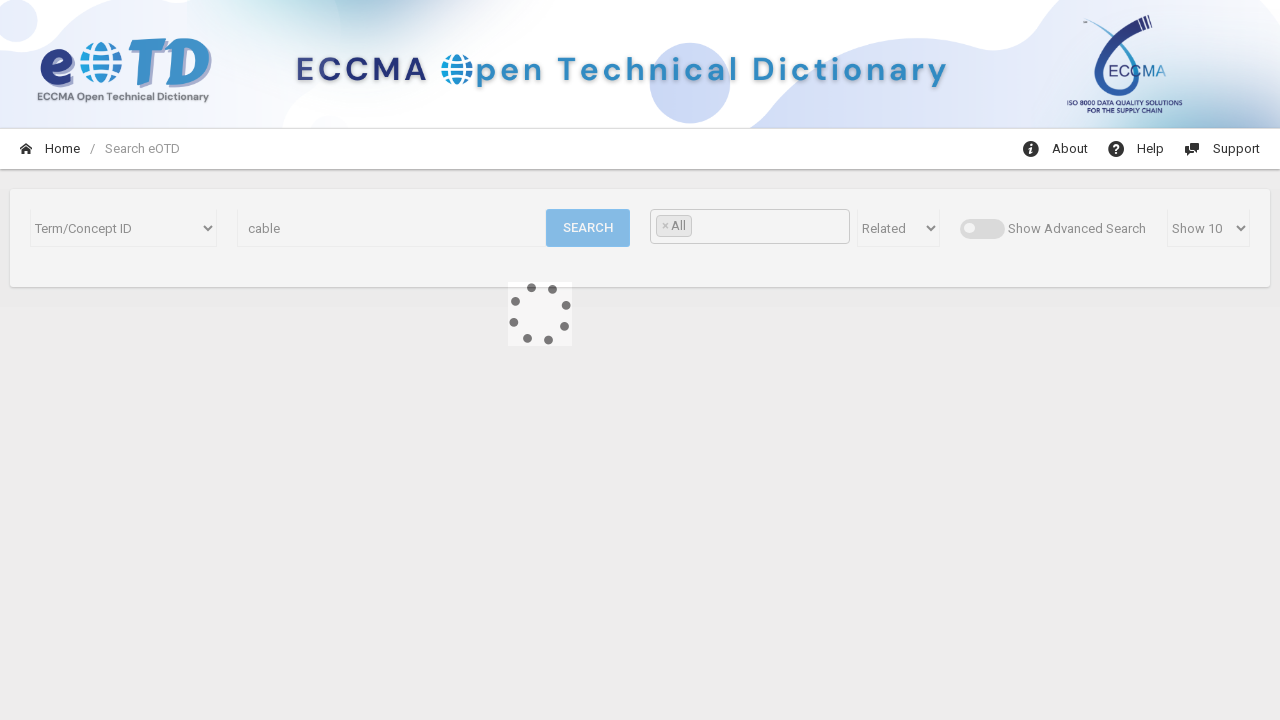

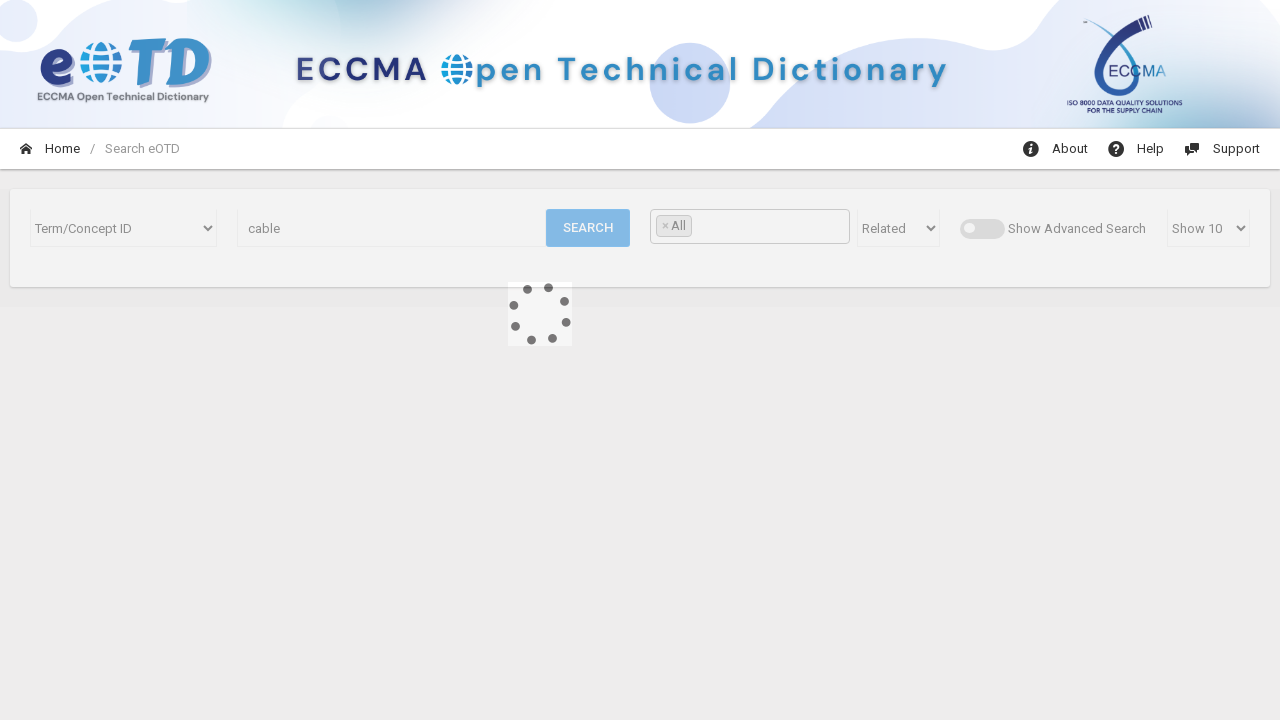